Tests a text box form by filling in full name, email, and addresses, then verifies the submitted information is displayed correctly

Starting URL: https://demoqa.com/text-box

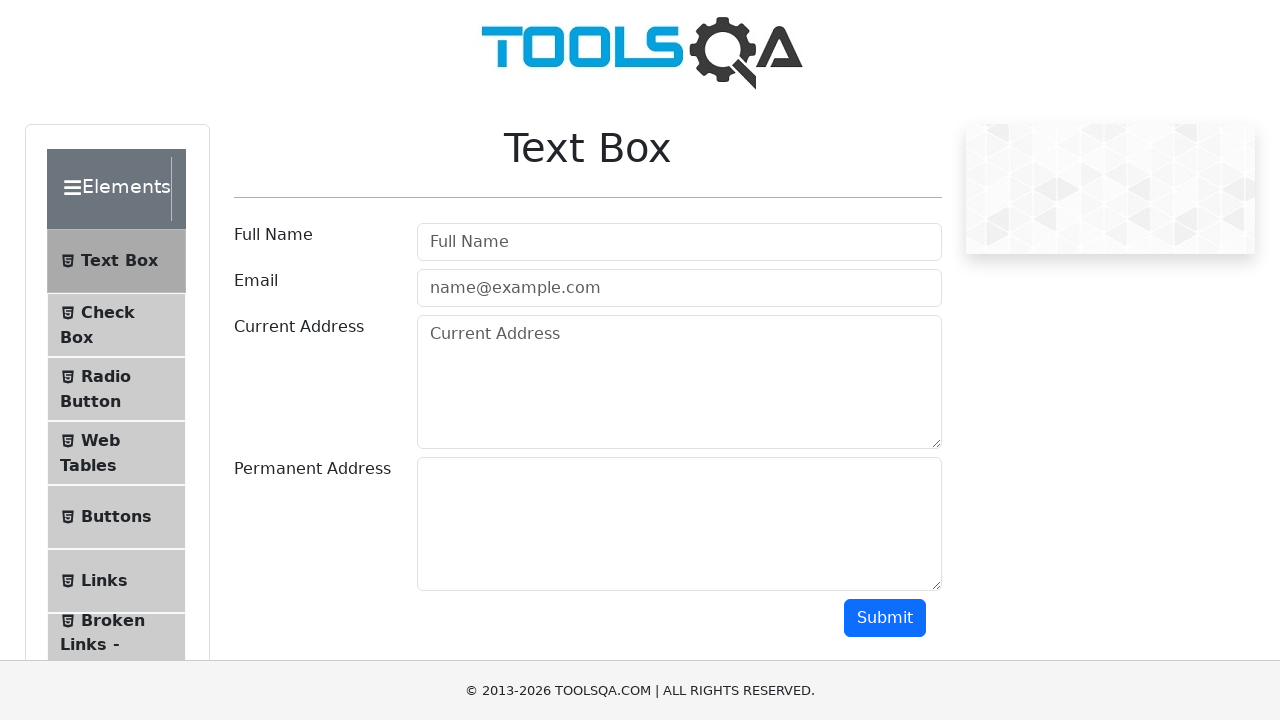

Filled full name field with 'John Smith' on input[placeholder='Full Name']
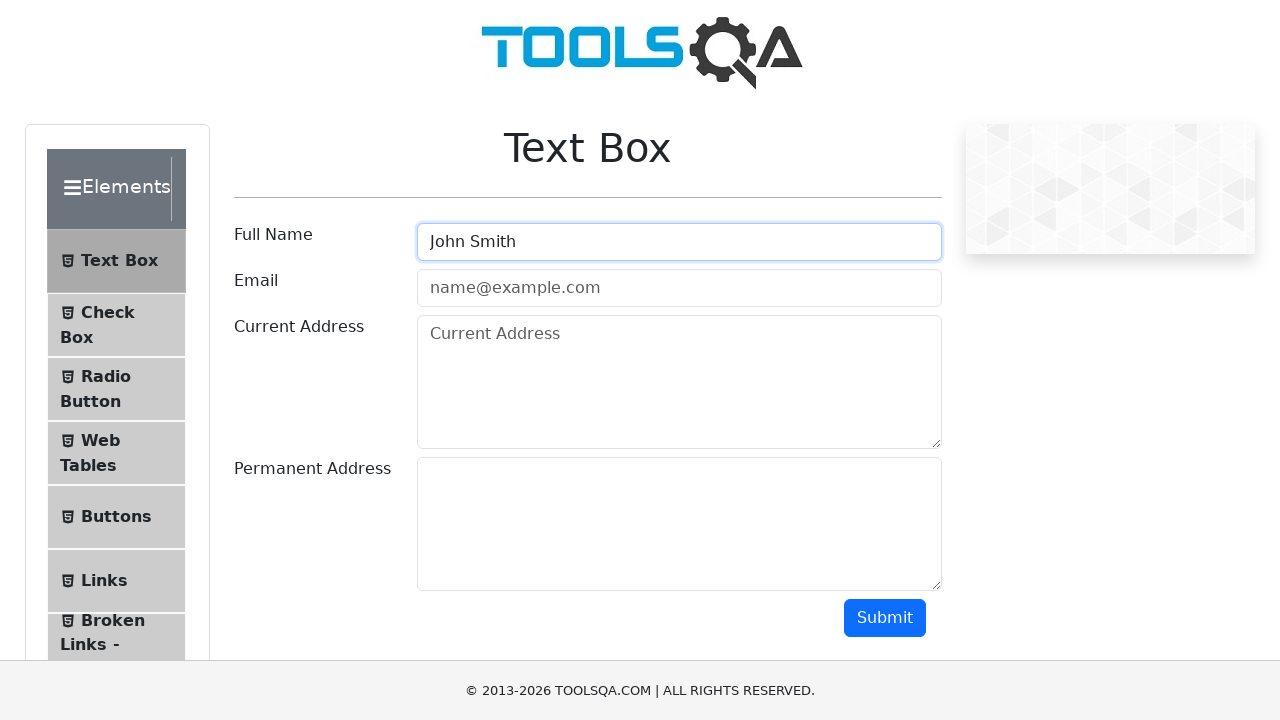

Filled email field with 'john.smith@example.com' on input[placeholder='name@example.com']
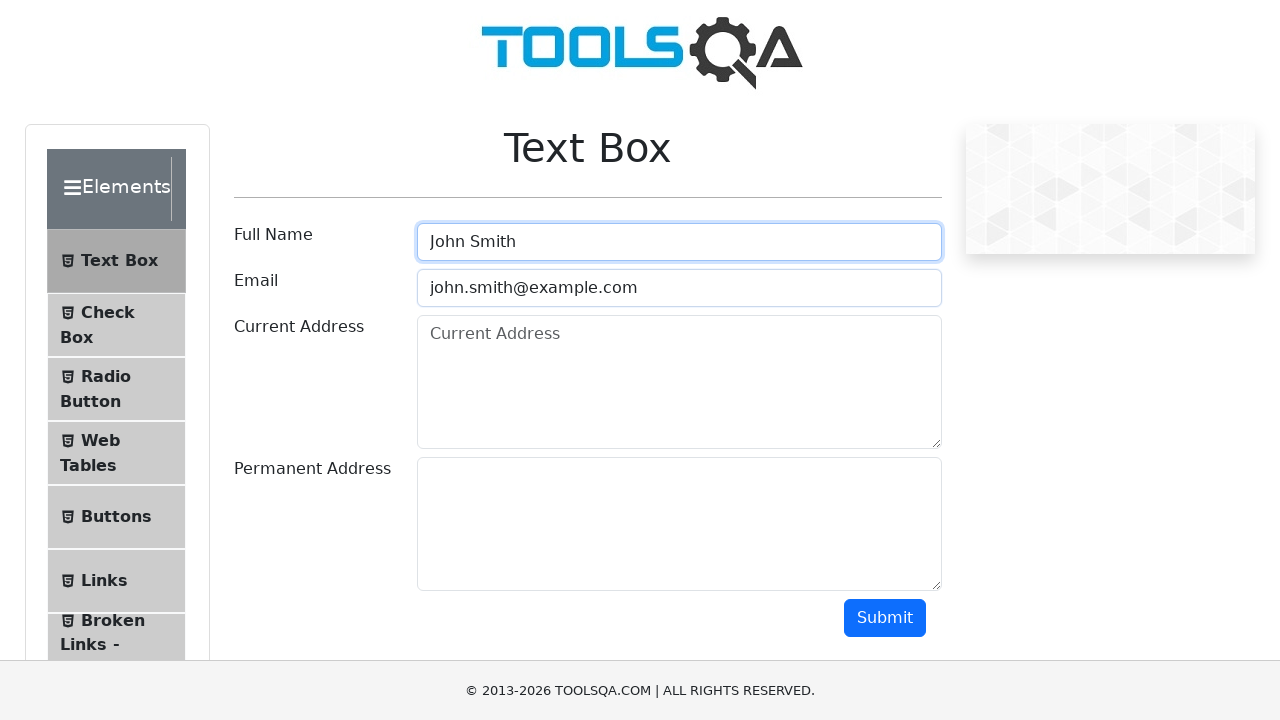

Filled current address field with '456 Oak Street, San Francisco, CA 94102' on textarea[placeholder='Current Address']
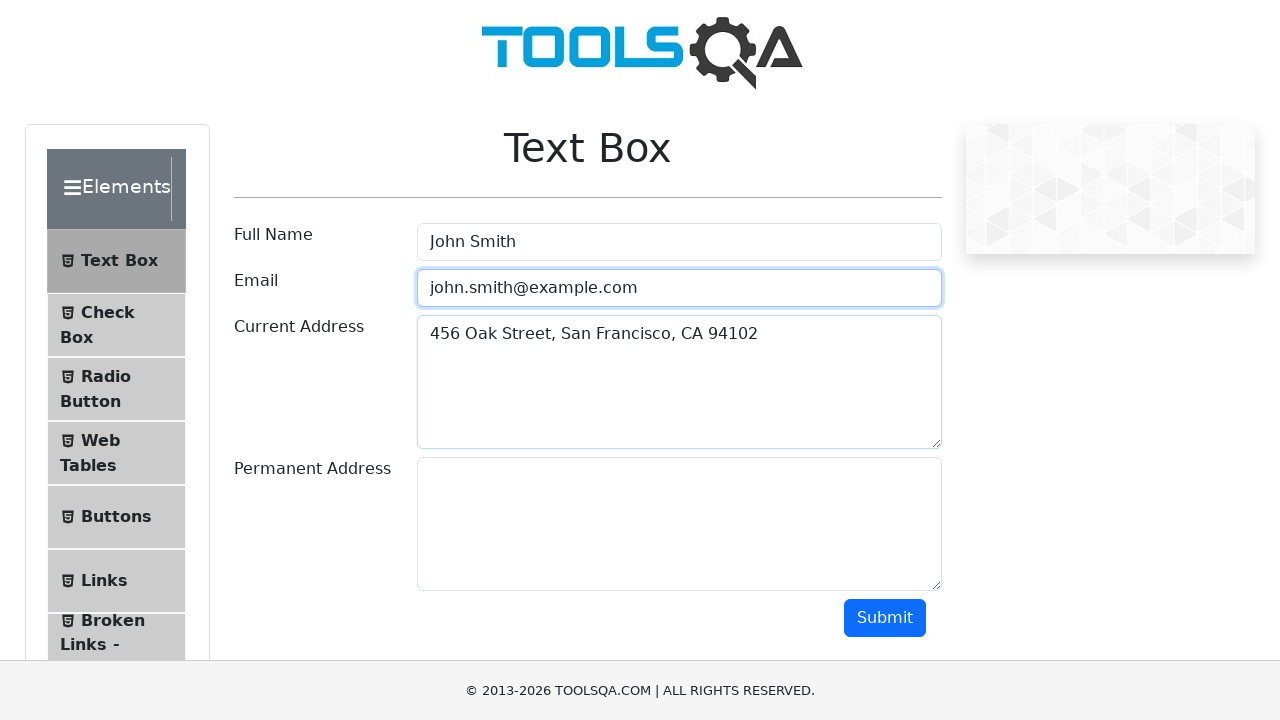

Filled permanent address field with '789 Pine Avenue, Los Angeles, CA 90001' on textarea#permanentAddress
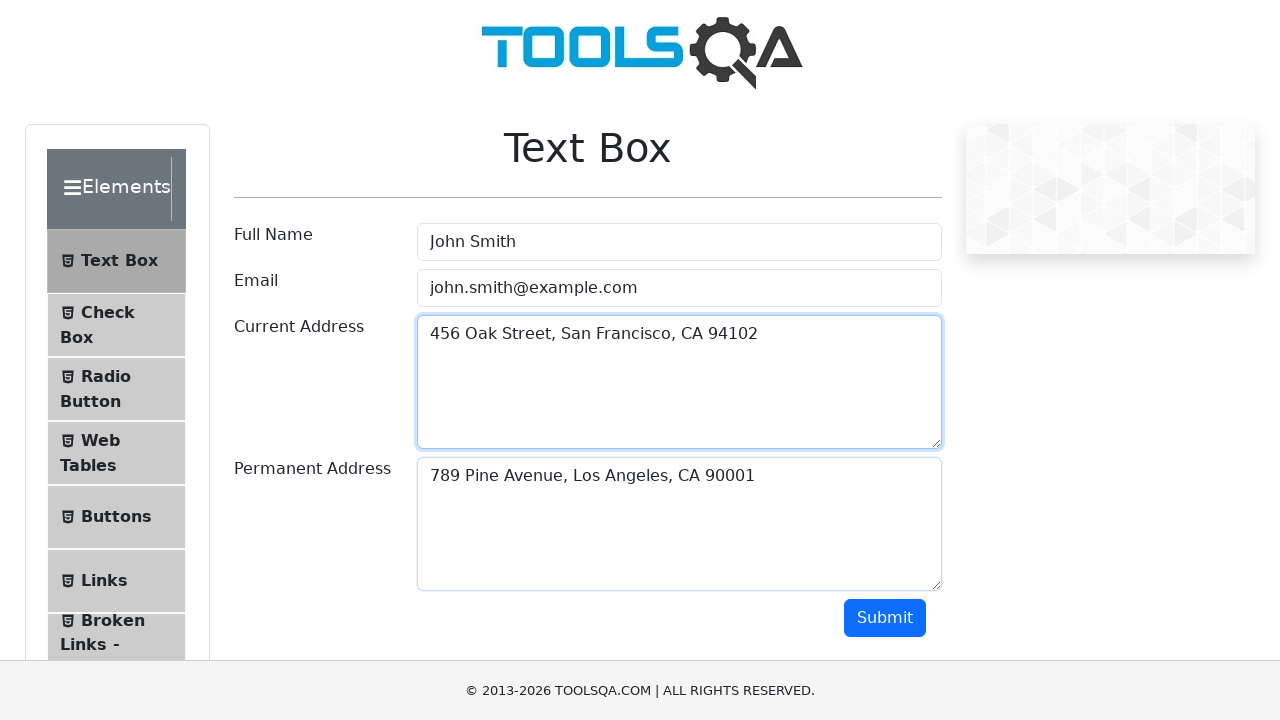

Clicked the submit button at (885, 618) on button#submit
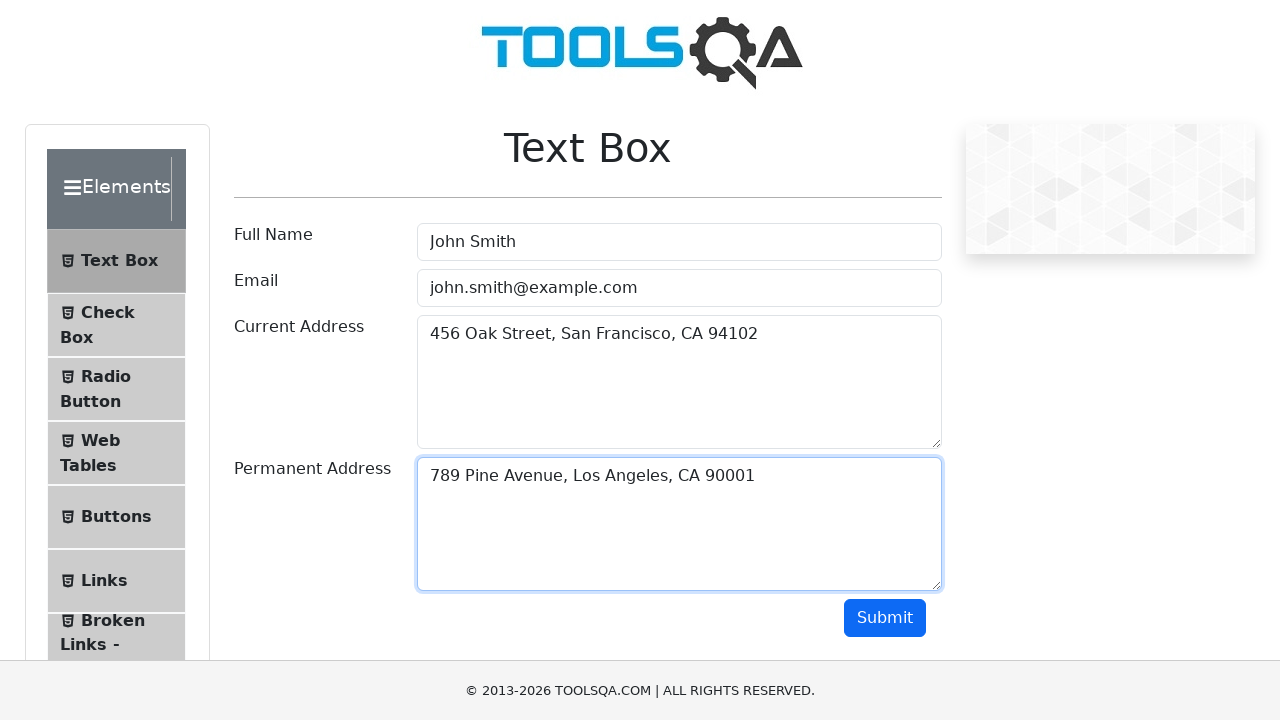

Submitted information loaded and displayed on page
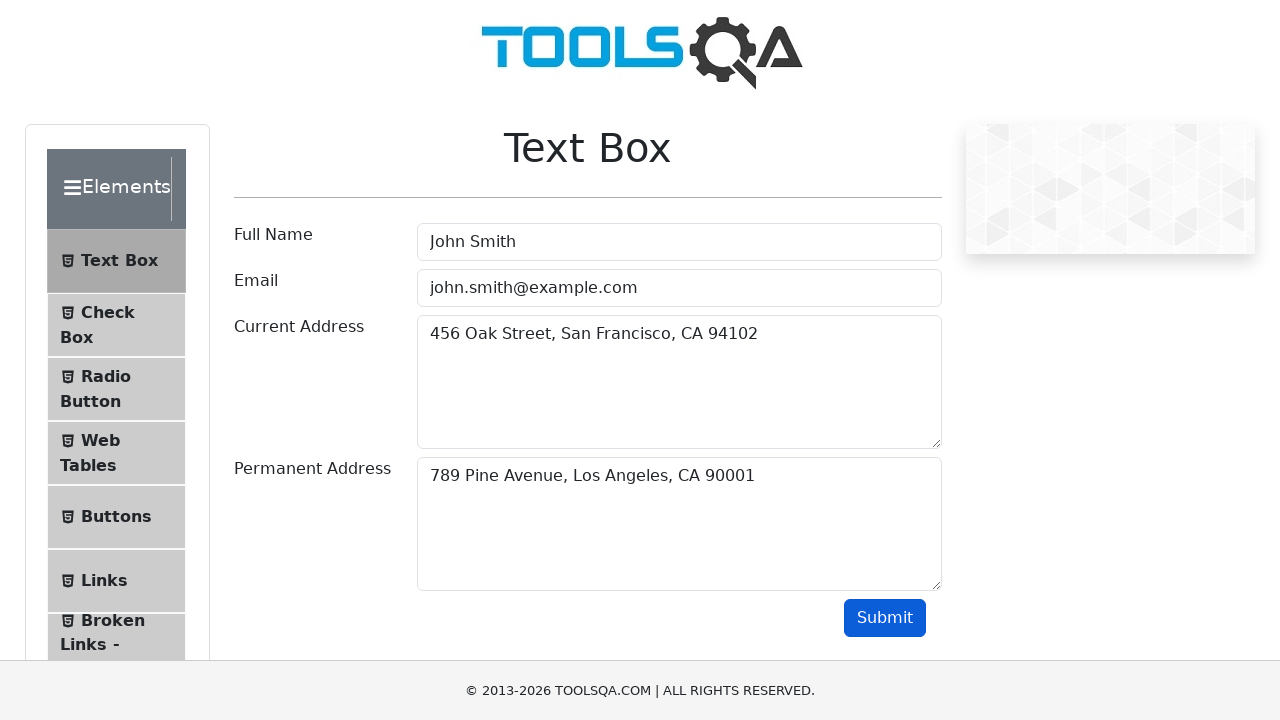

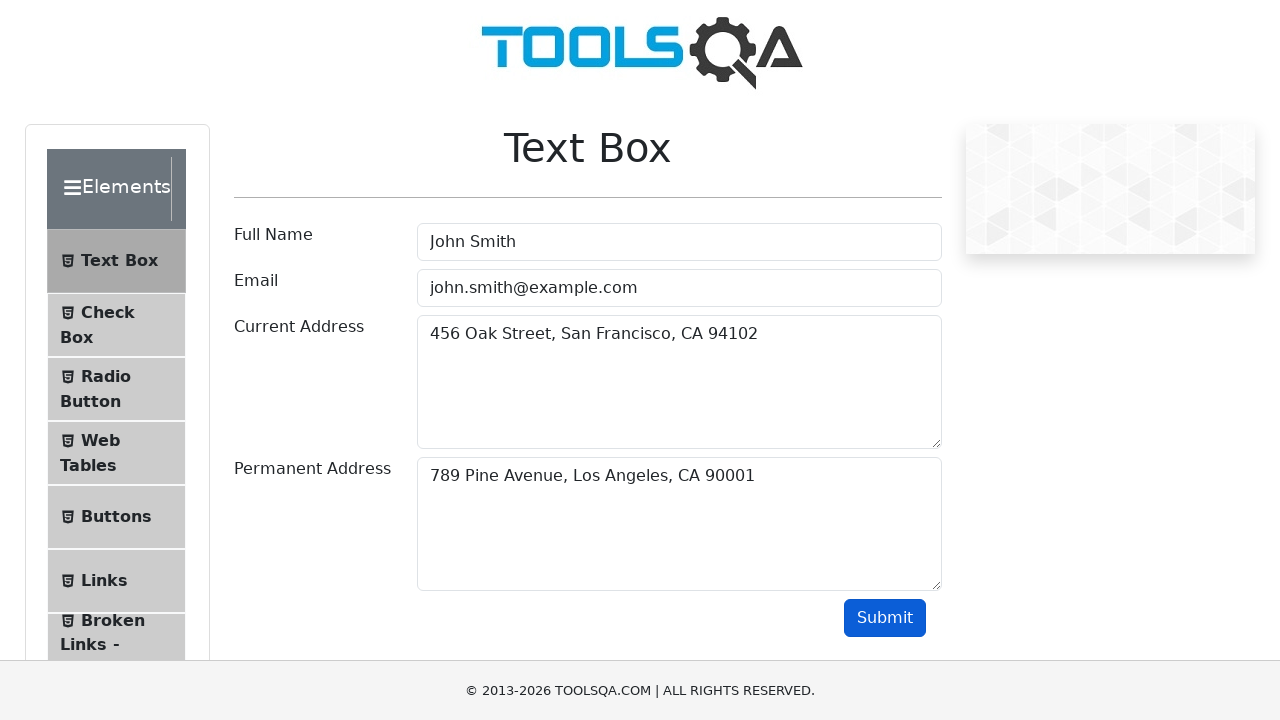